Tests the shopping cart functionality on a demo e-commerce site by verifying the page title, clicking on a product to add it to cart, verifying the cart opens, and confirming the product name matches between the page and cart.

Starting URL: https://bstackdemo.com/

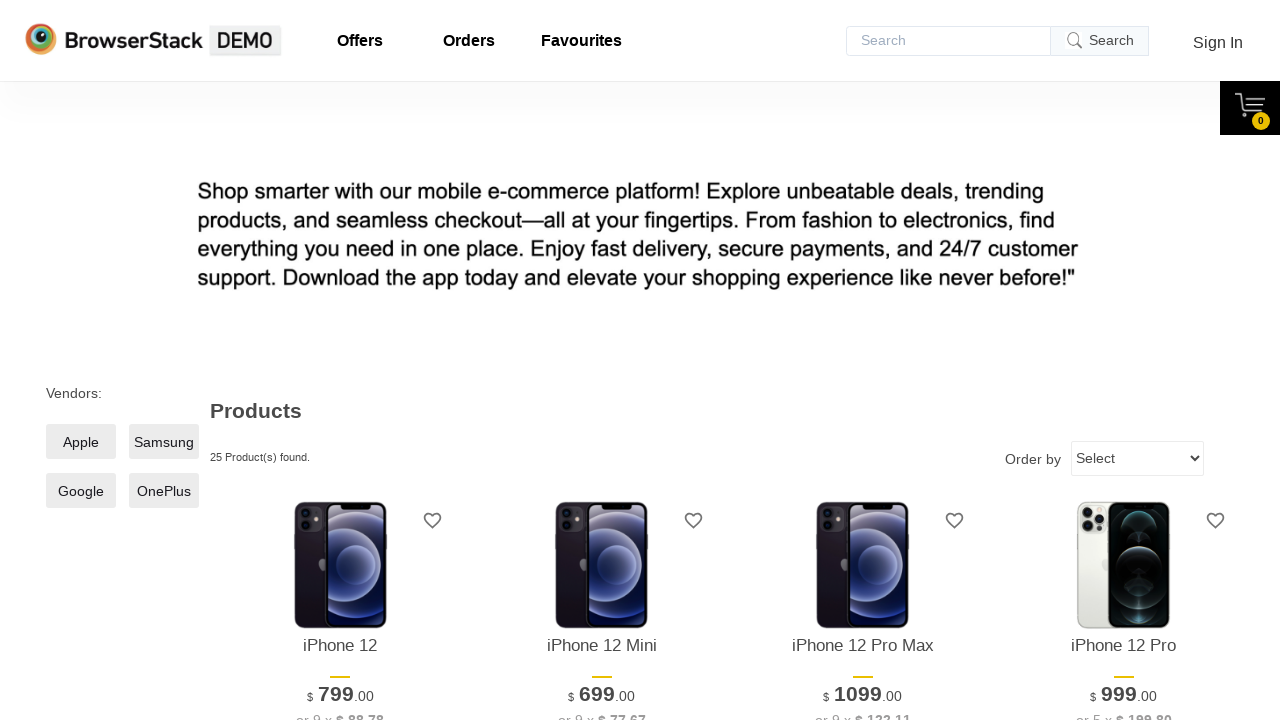

Verified page title is 'StackDemo'
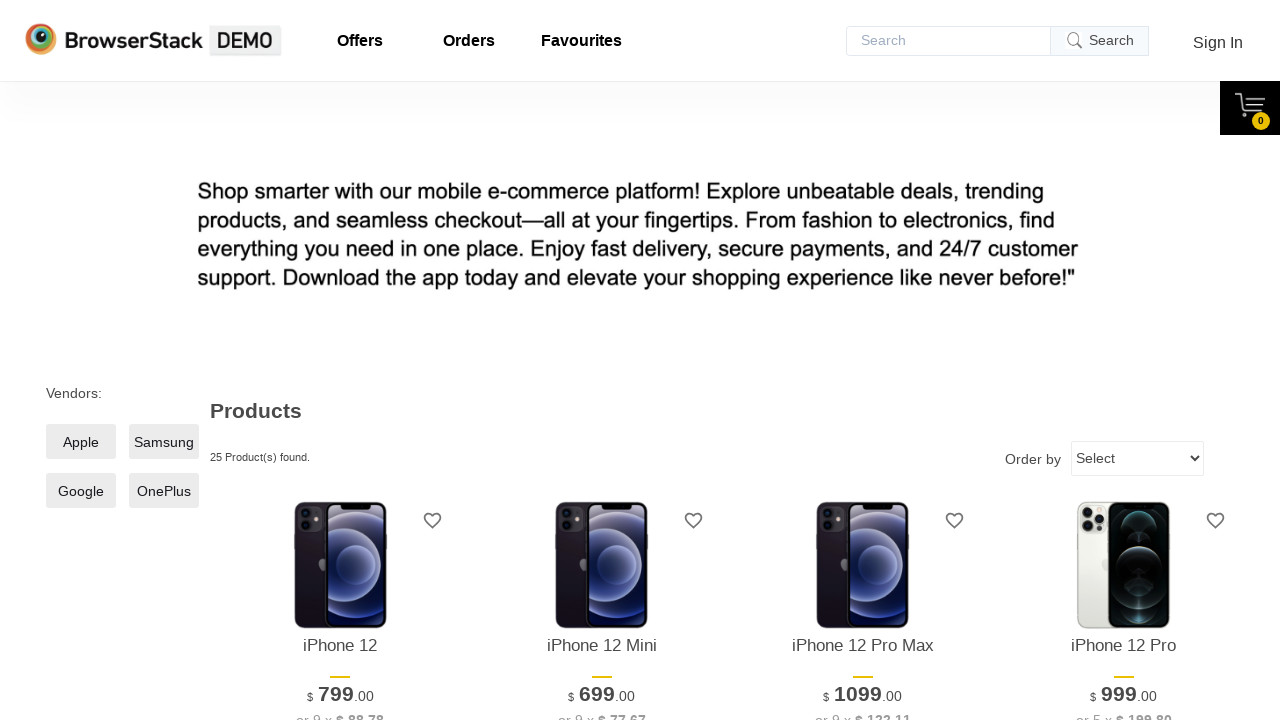

Retrieved product name from first product on page
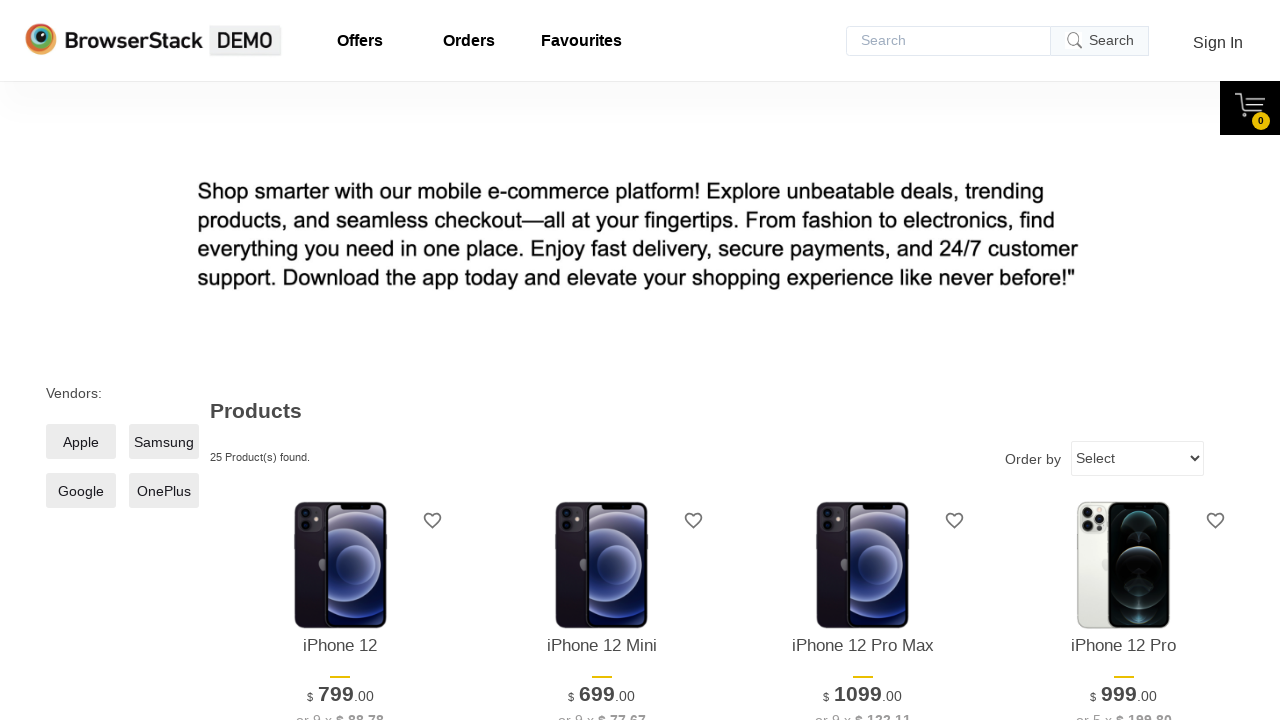

Clicked 'Add to Cart' button for first product at (340, 361) on xpath=//*[@id='1']/div[4]
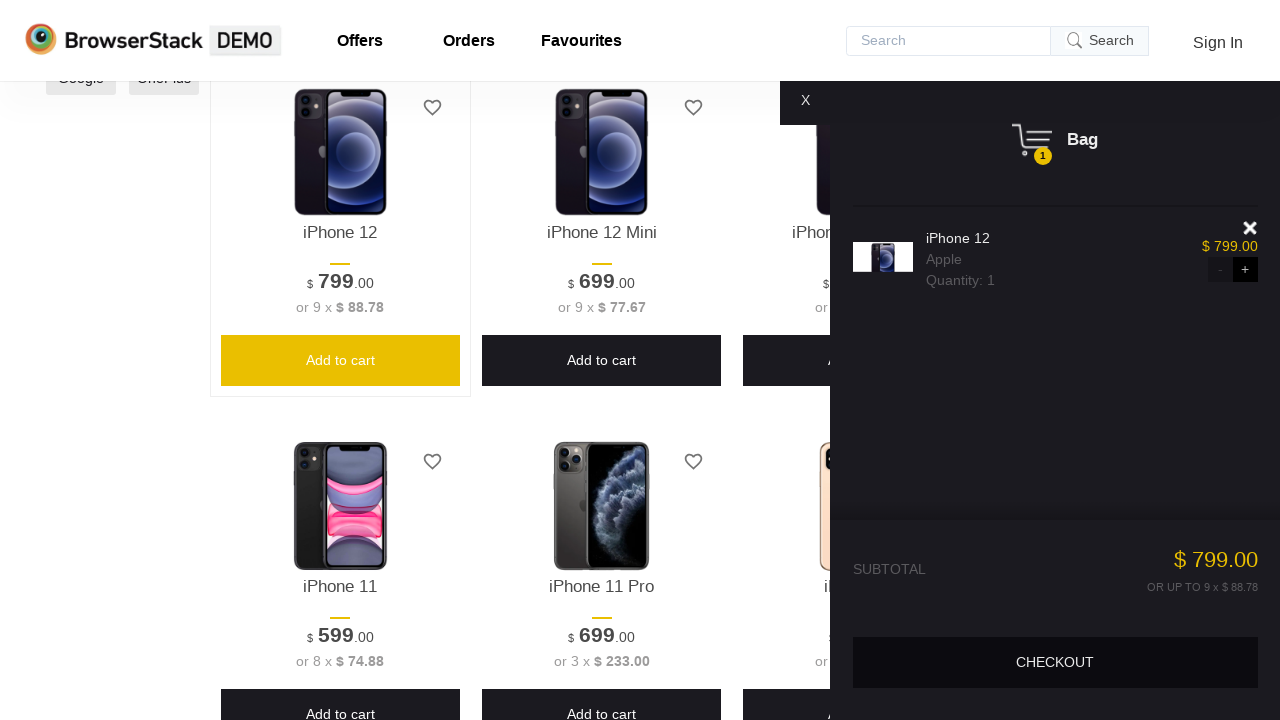

Waited for cart element to become visible
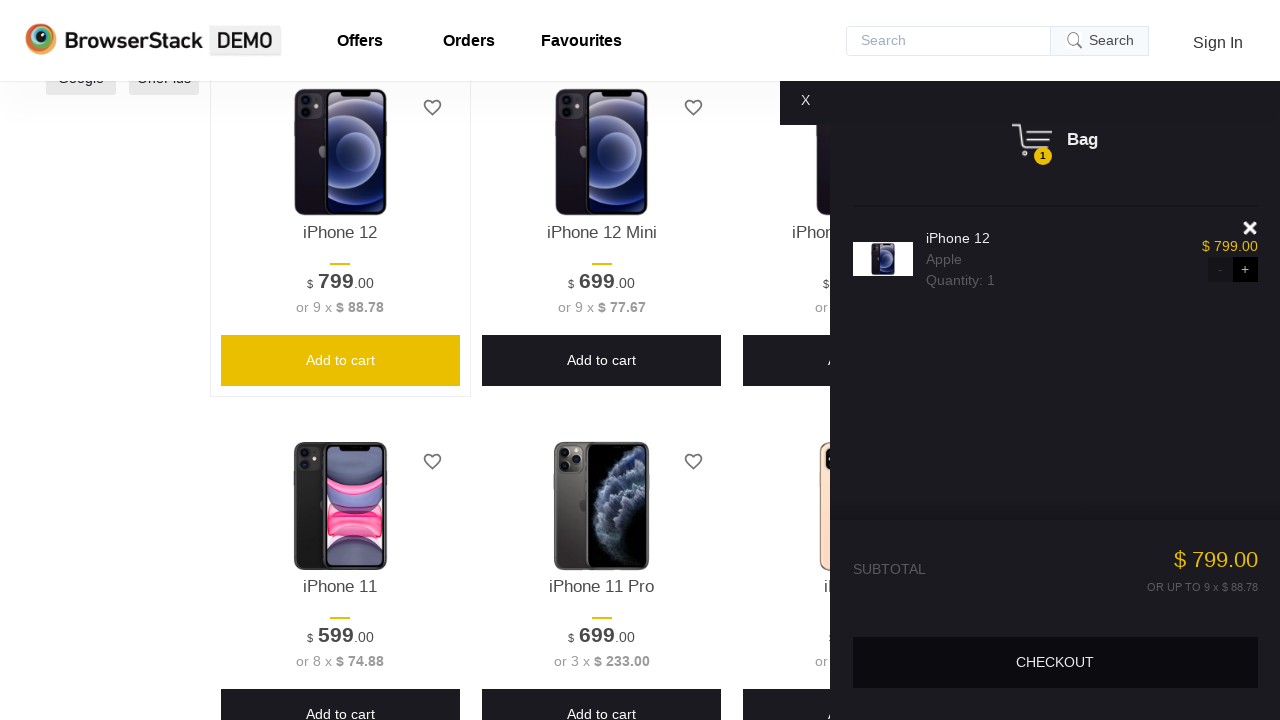

Verified cart element is visible
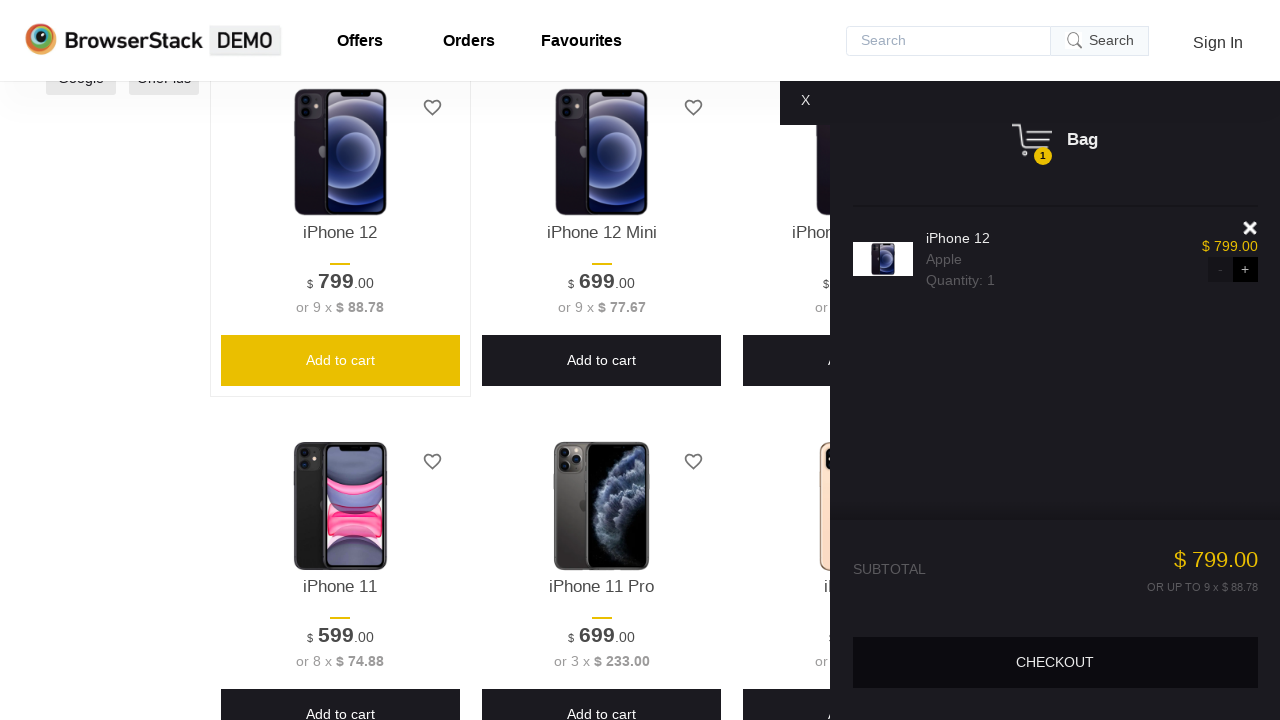

Retrieved product name from cart
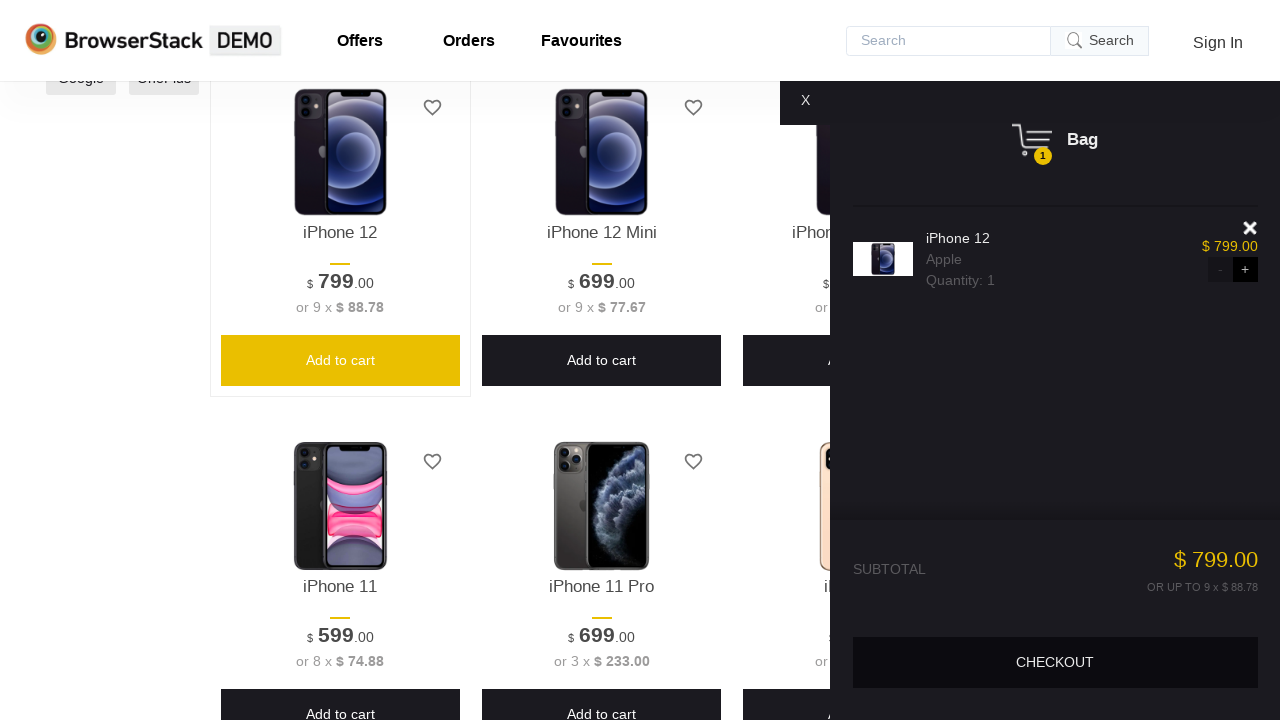

Verified product name in cart matches product name on page
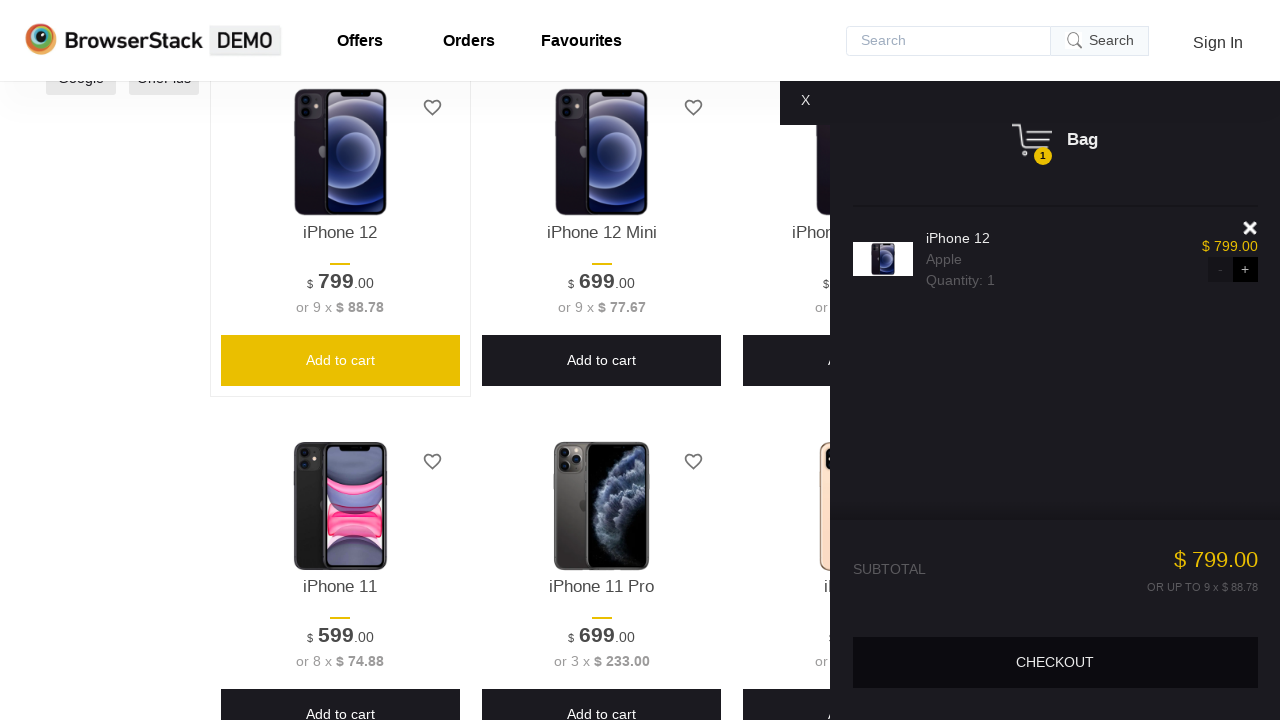

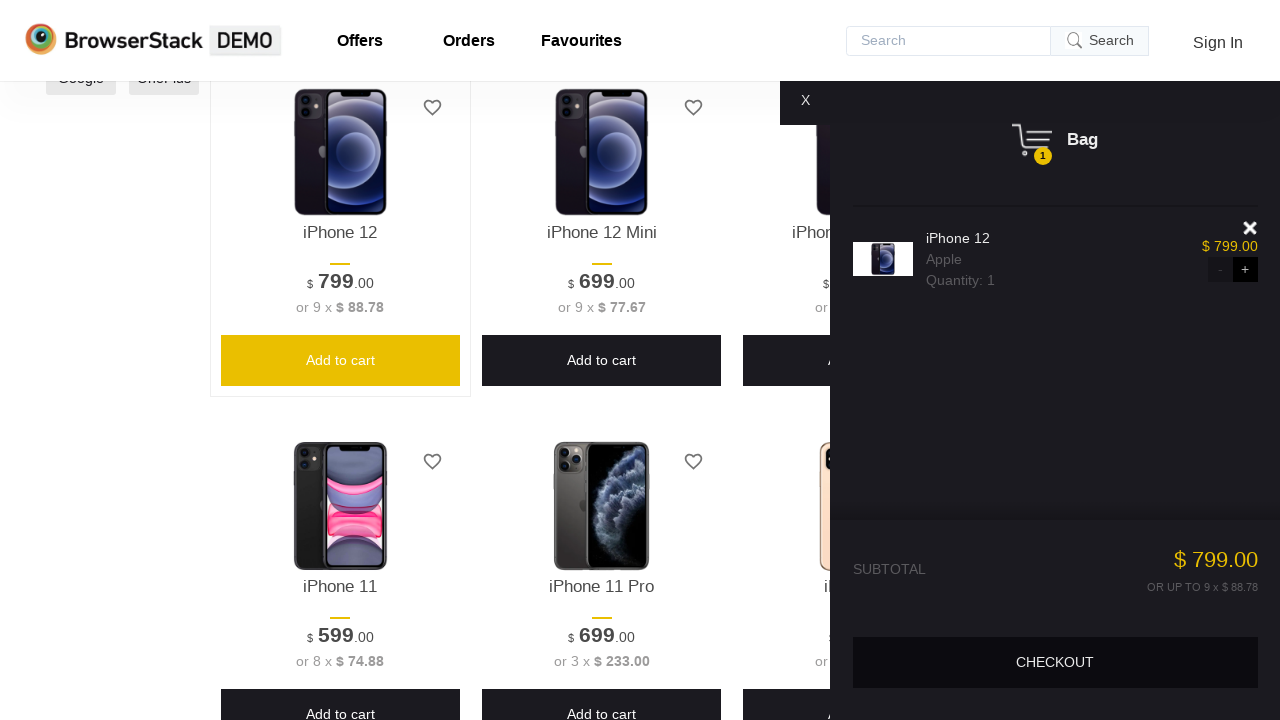